Tests adding specific grocery items to cart by searching through product list and clicking add buttons for Cucumber, Brocolli, and Beetroot items

Starting URL: https://rahulshettyacademy.com/seleniumPractise/

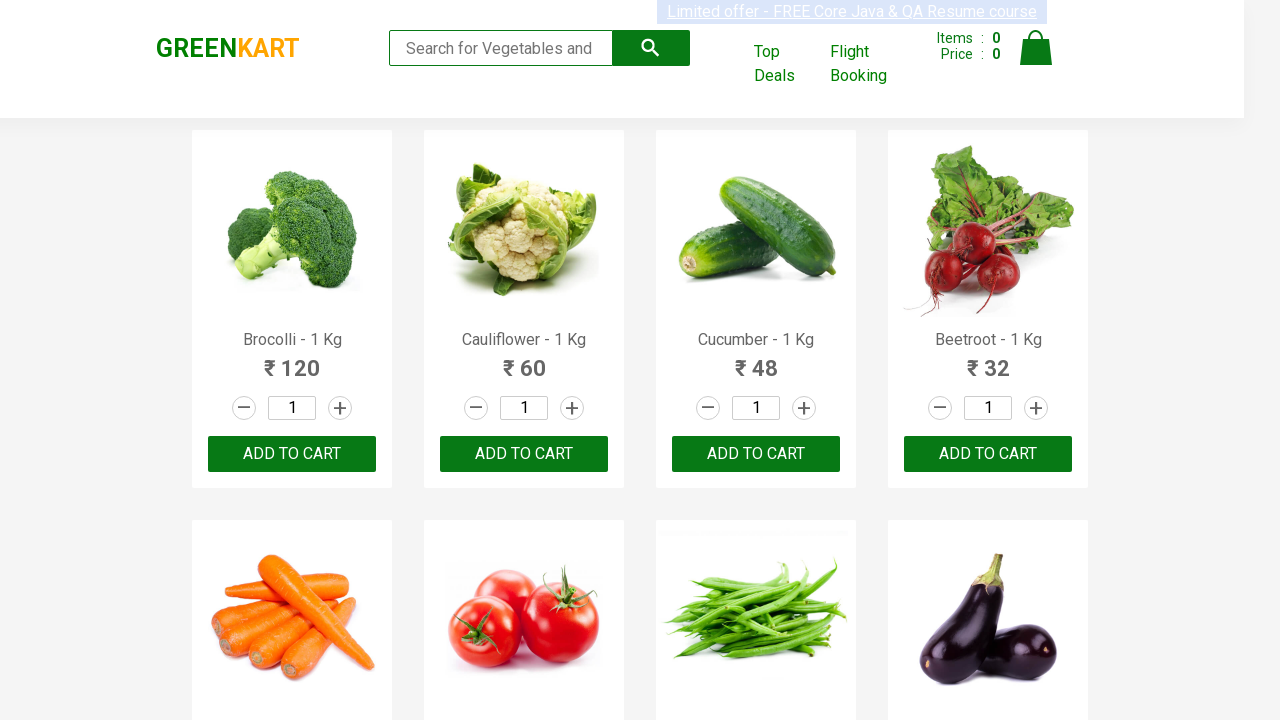

Waited for product list to load
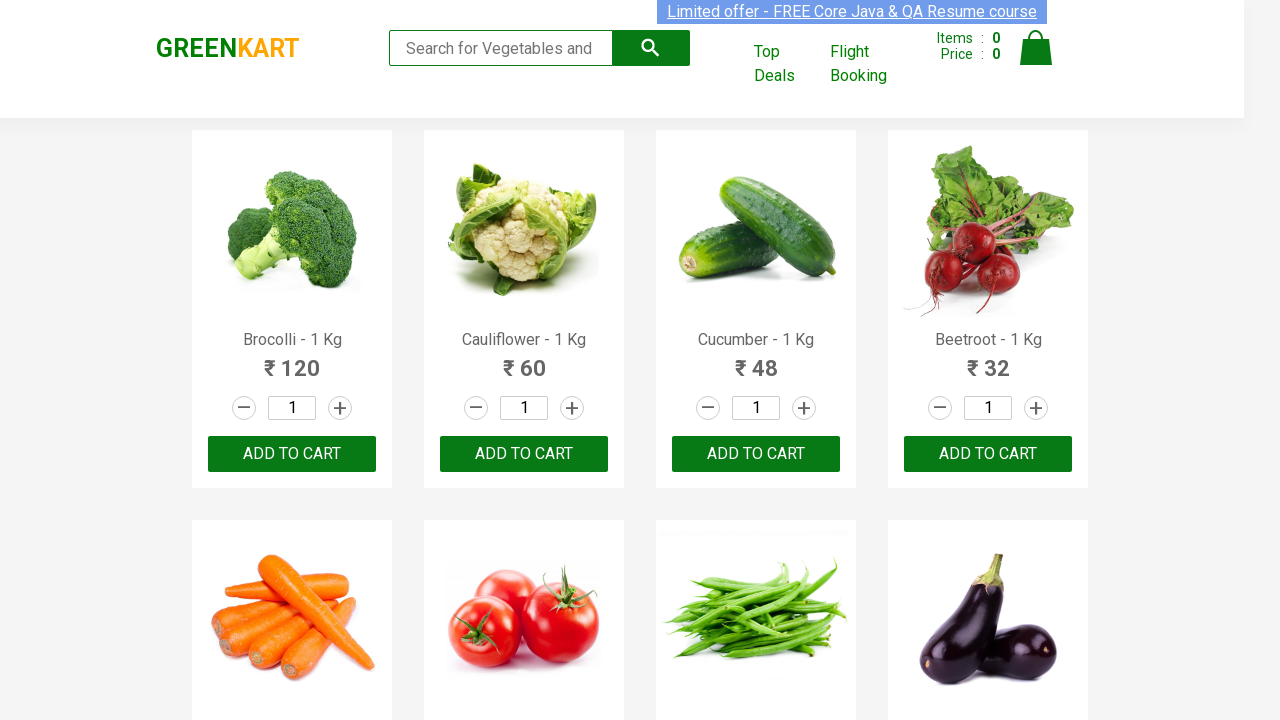

Retrieved all product name elements
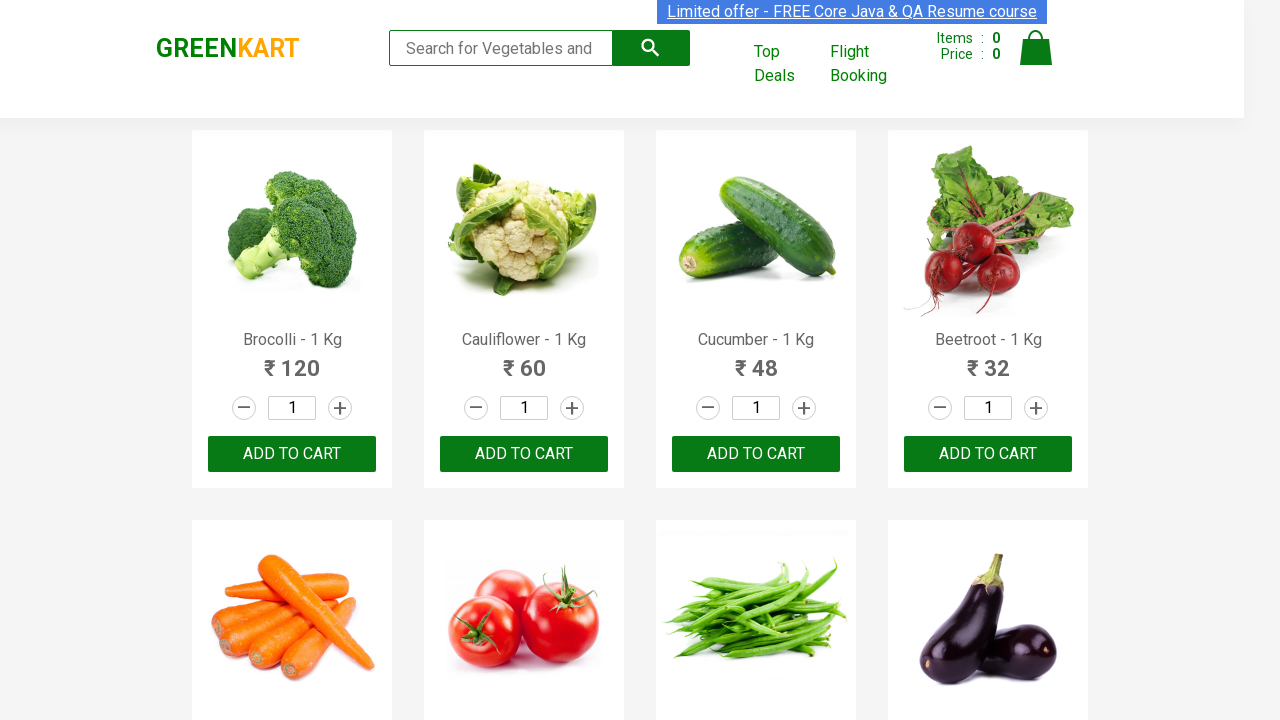

Retrieved all add to cart buttons
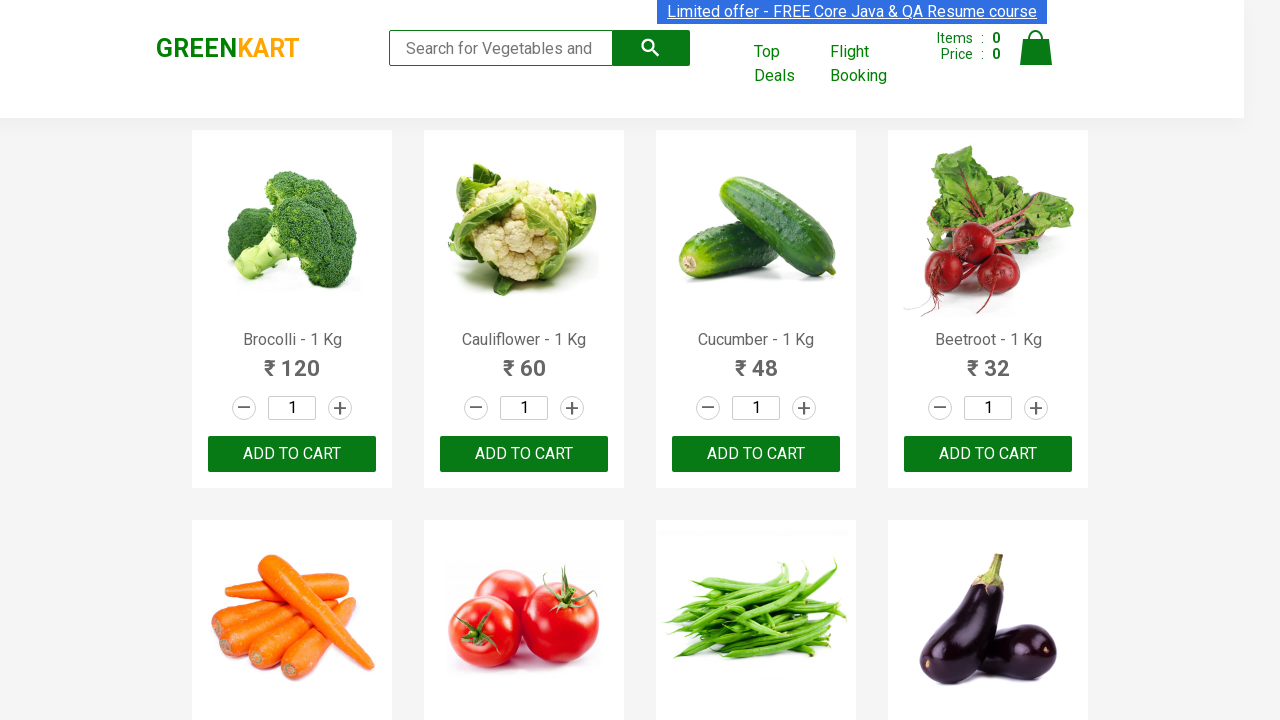

Clicked add to cart button for Brocolli at (292, 454) on xpath=//div[@class='product-action']/button >> nth=0
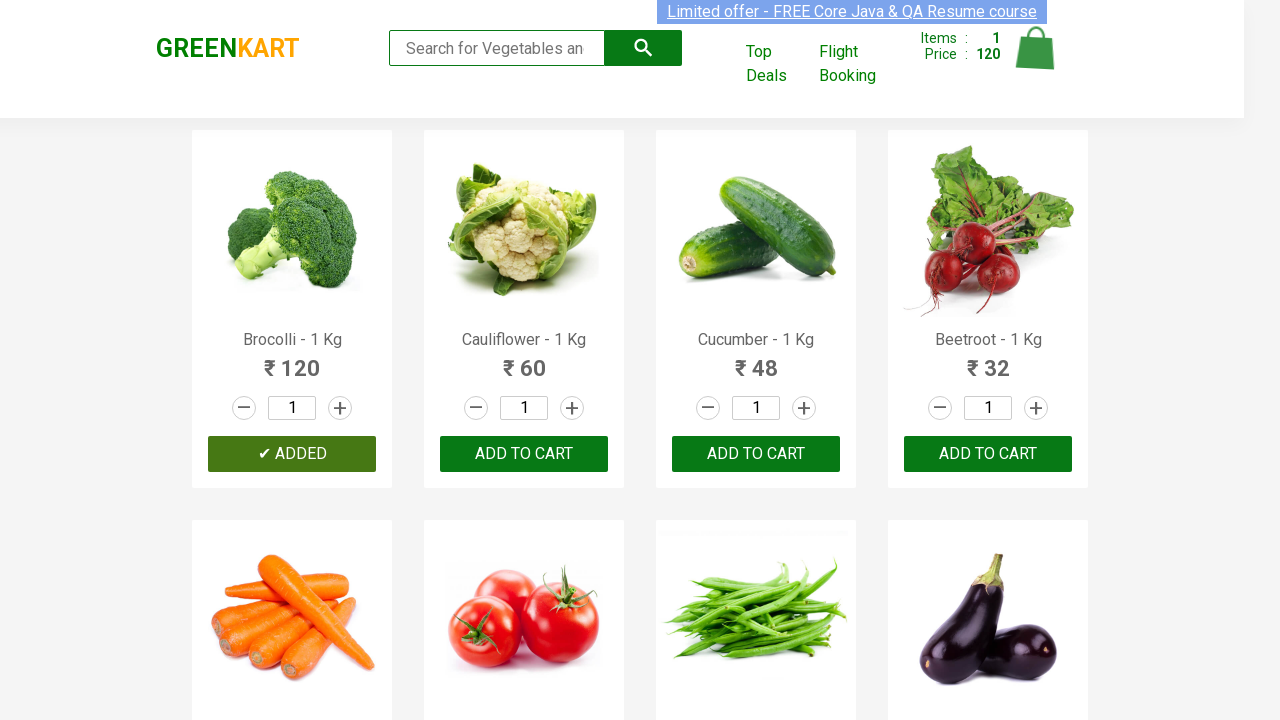

Clicked add to cart button for Cucumber at (756, 454) on xpath=//div[@class='product-action']/button >> nth=2
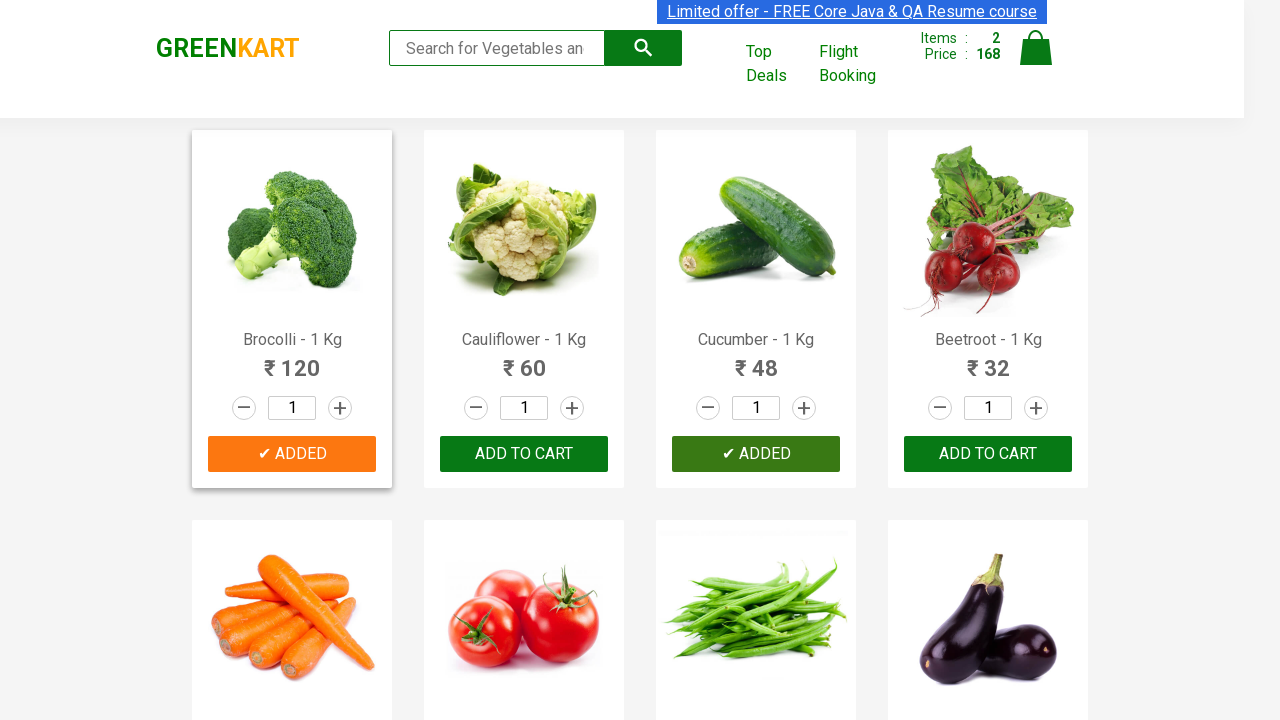

Clicked add to cart button for Beetroot at (988, 454) on xpath=//div[@class='product-action']/button >> nth=3
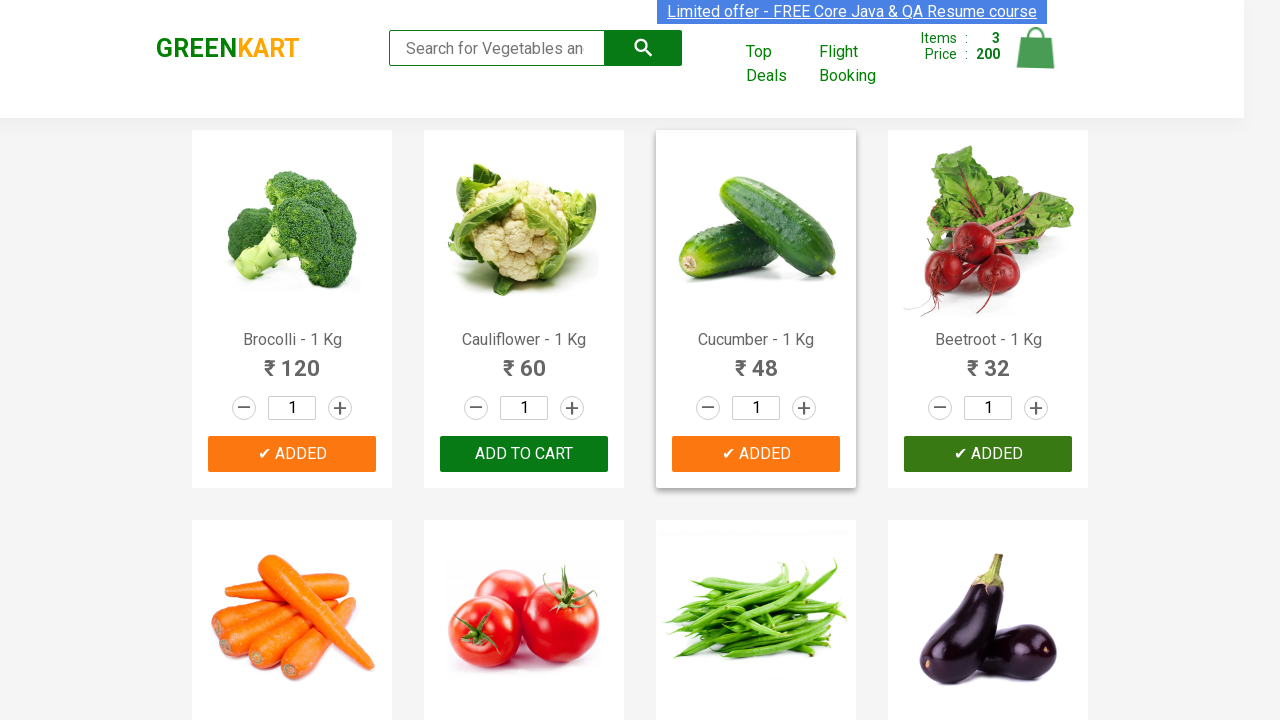

Waited for cart to update after adding items
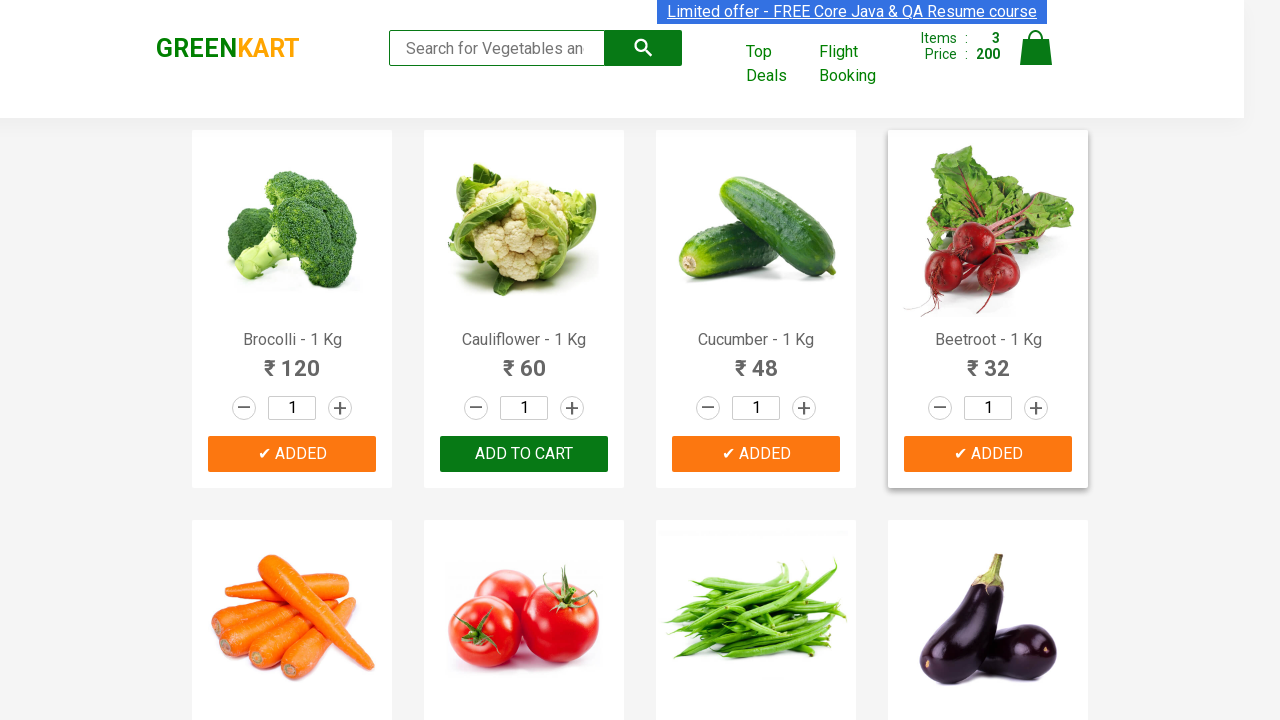

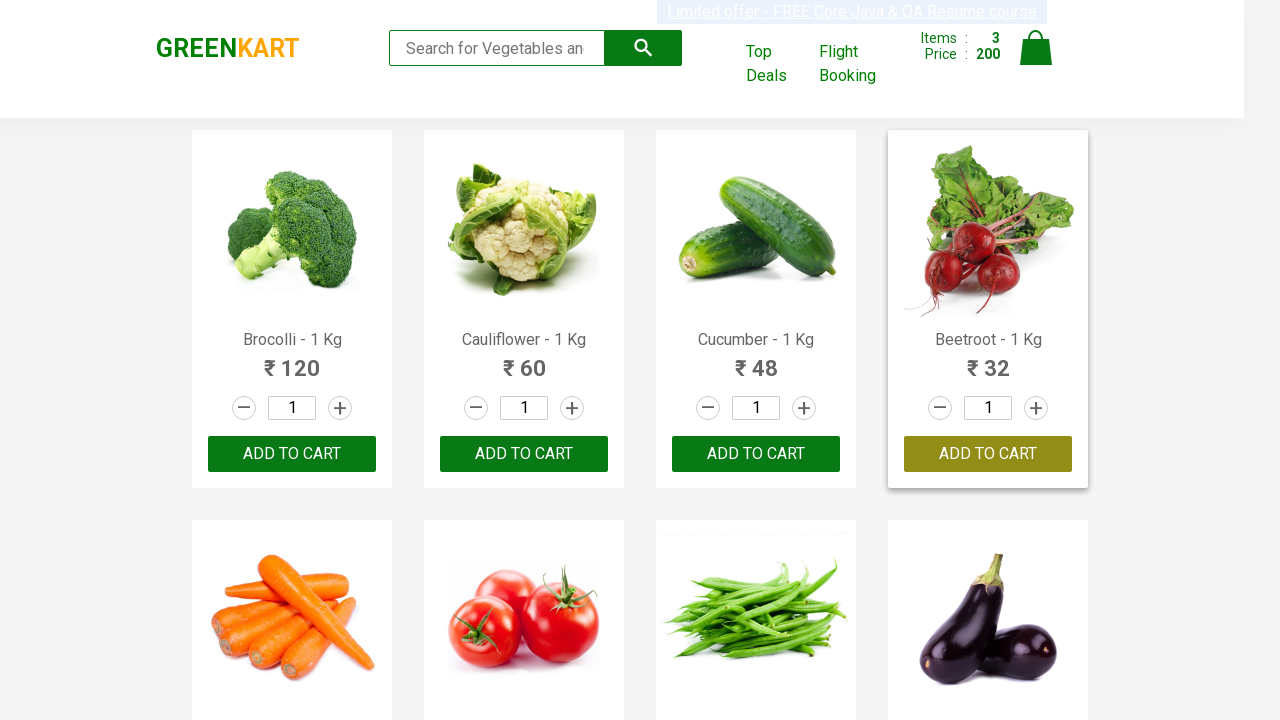